Tests slider interaction by clicking and dragging the slider element to adjust its value

Starting URL: https://www.selenium.dev/selenium/web/web-form.html

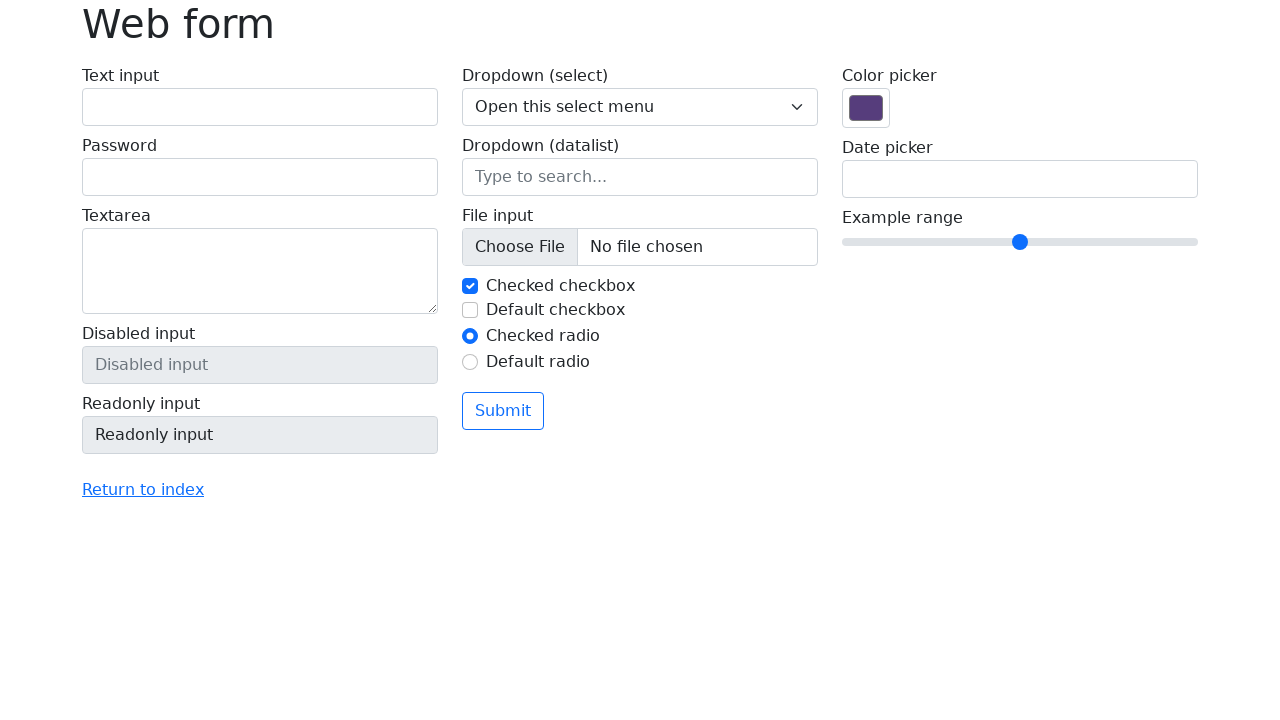

Located slider element with class 'form-range'
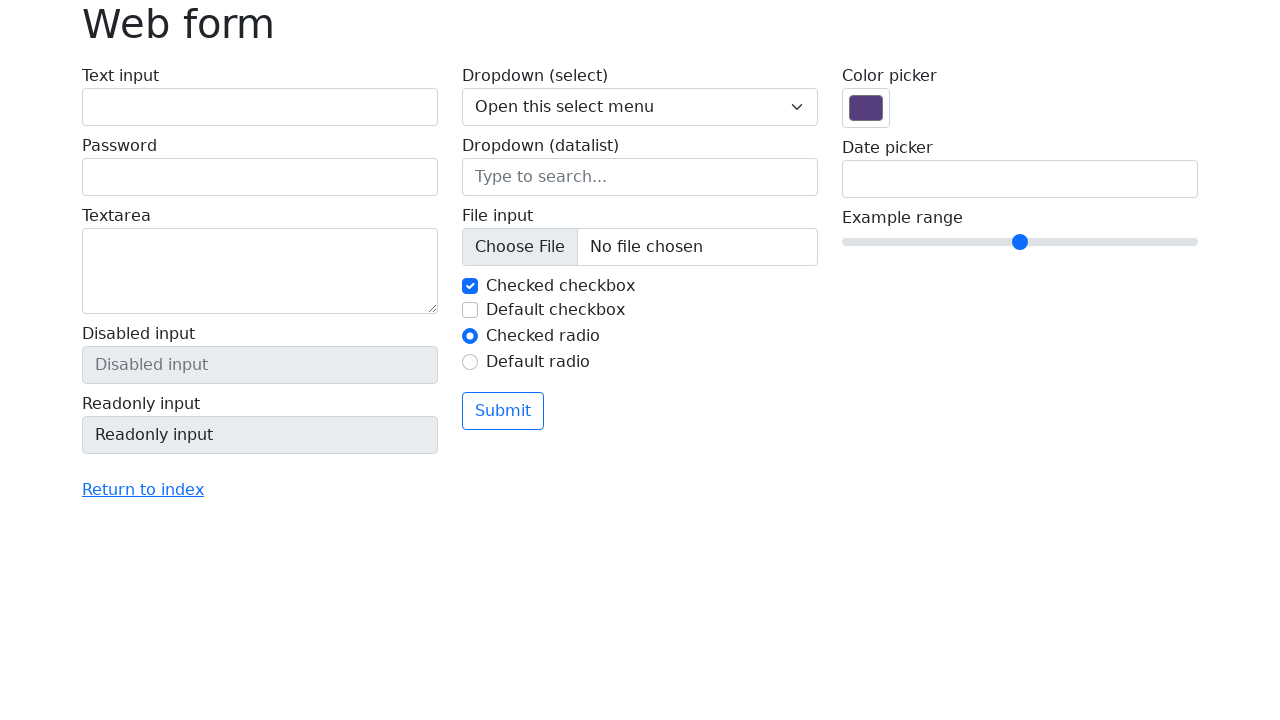

Dragged slider 40 pixels to the right to adjust its value at (882, 230)
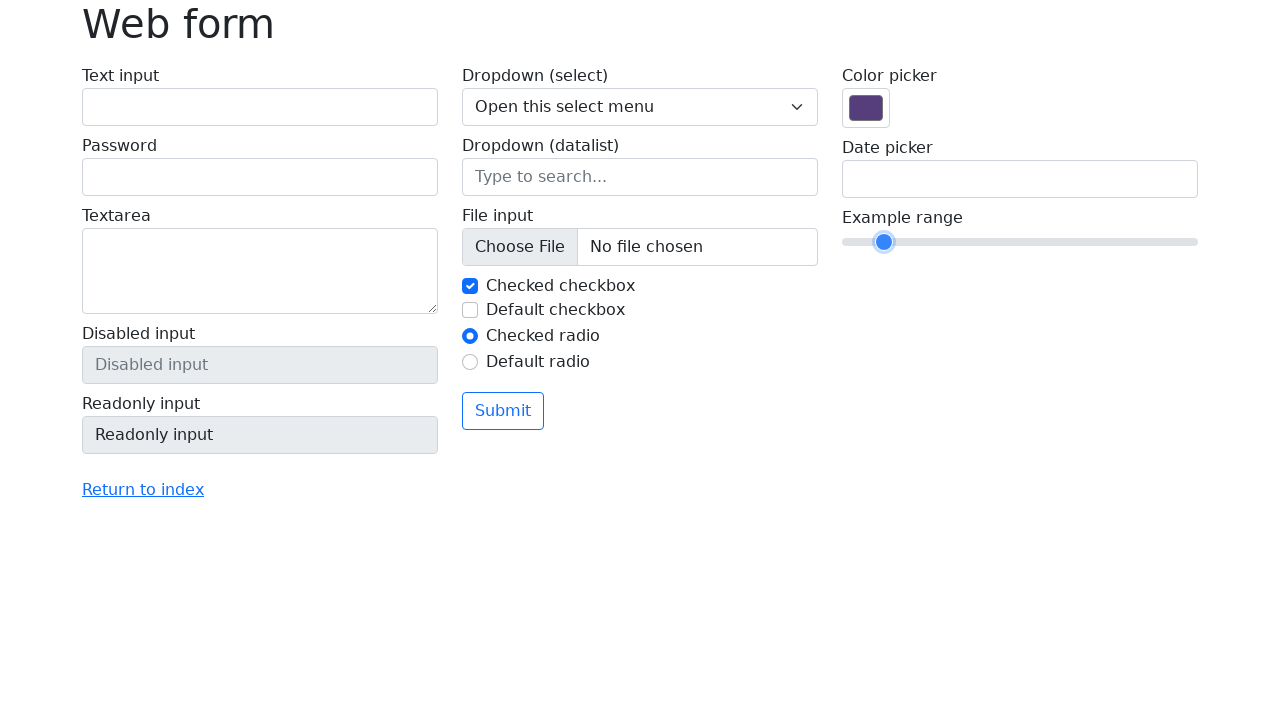

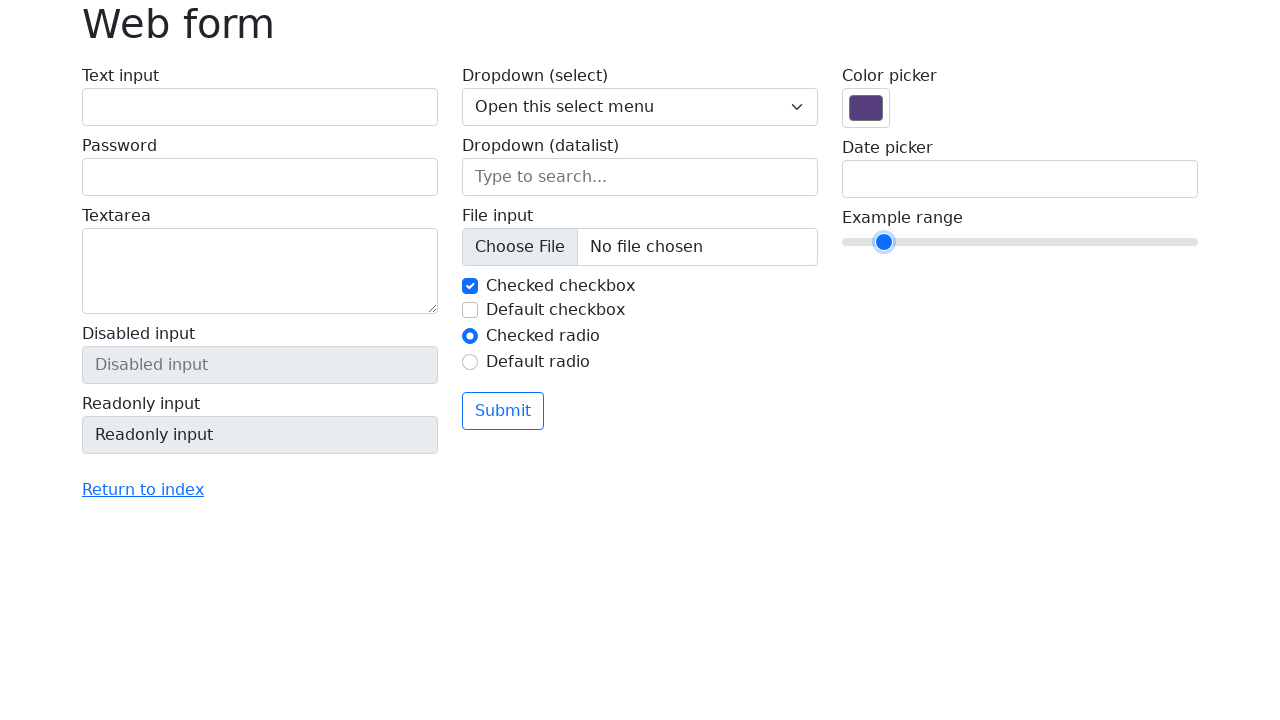